Tests that clicking Clear completed removes all completed items from the list

Starting URL: https://demo.playwright.dev/todomvc

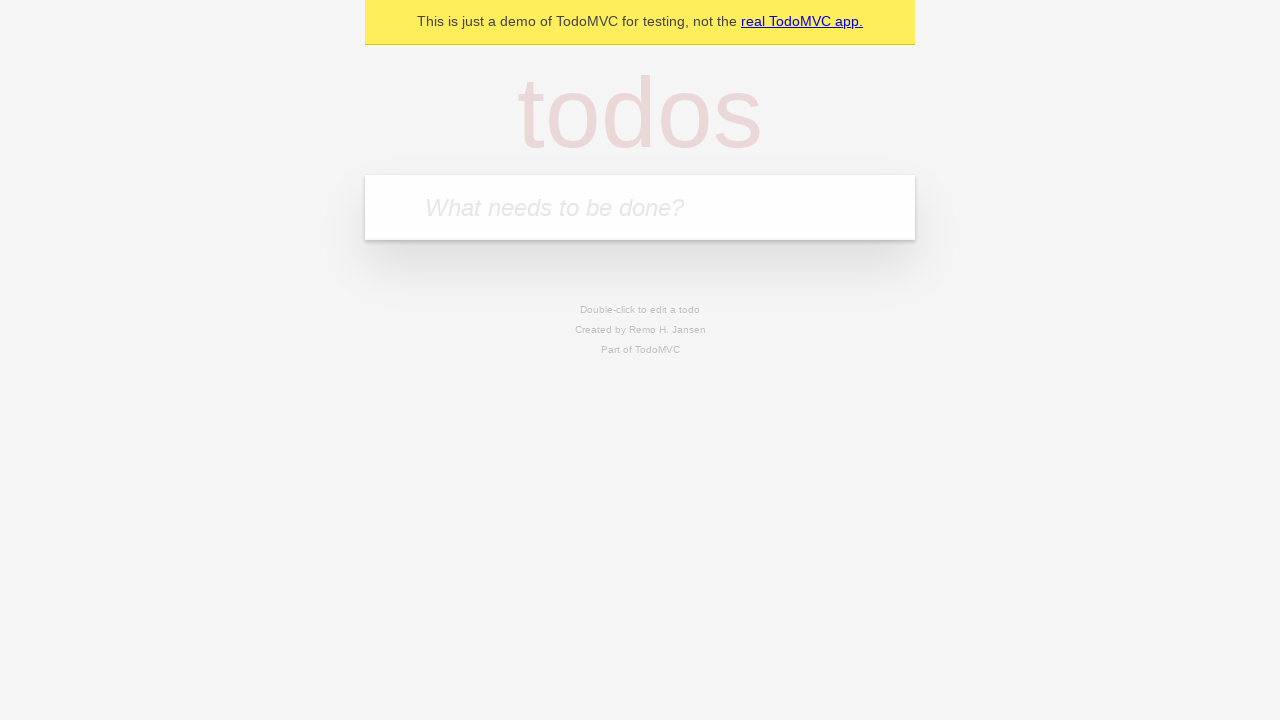

Filled todo input with 'buy some cheese' on internal:attr=[placeholder="What needs to be done?"i]
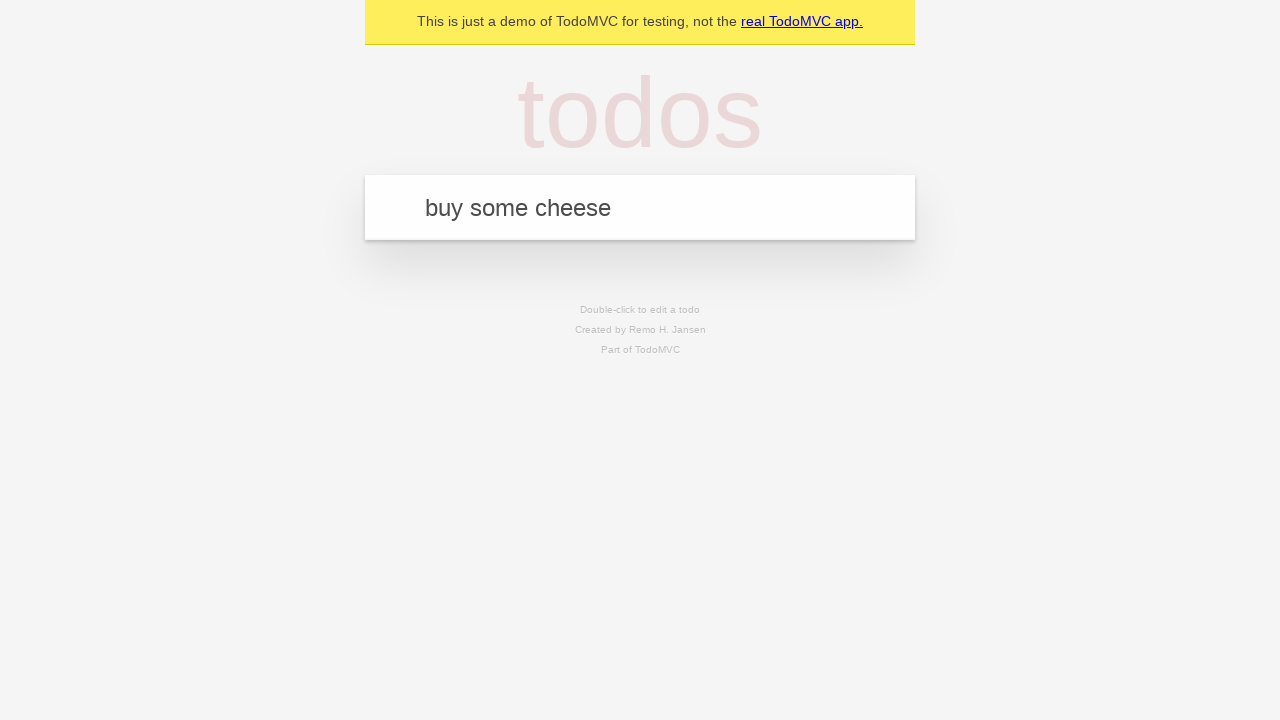

Pressed Enter to add first todo item on internal:attr=[placeholder="What needs to be done?"i]
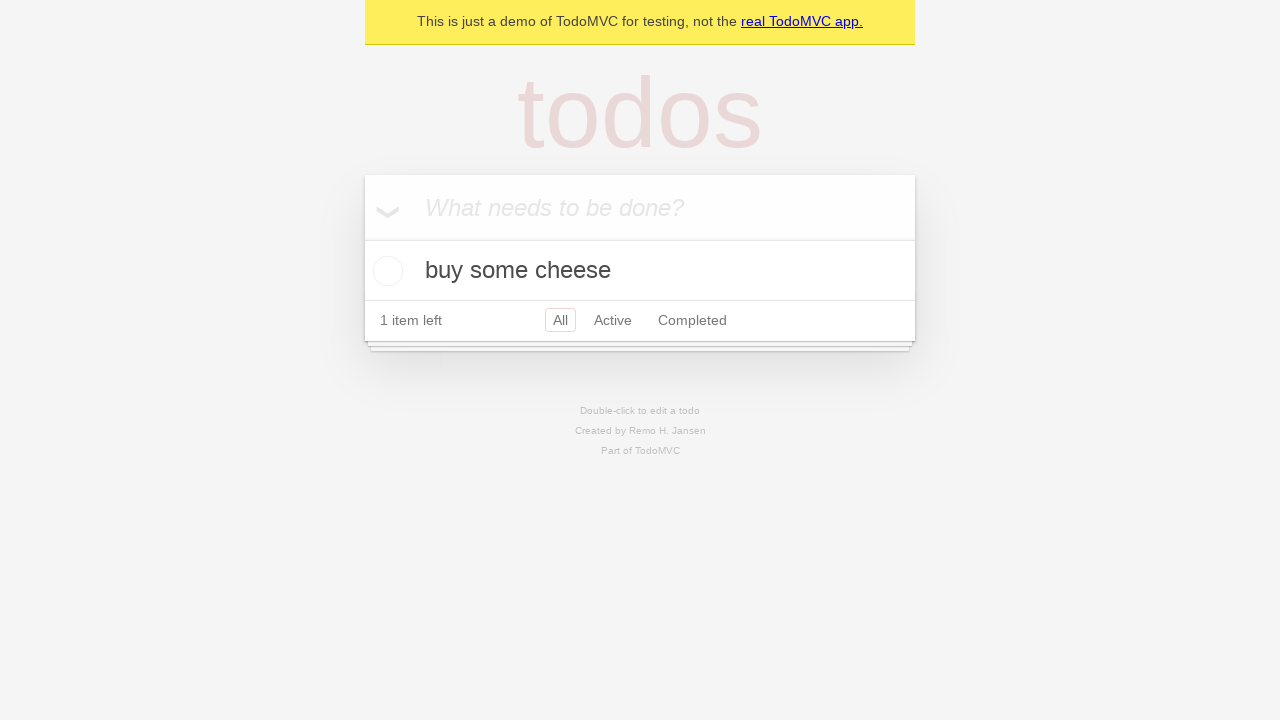

Filled todo input with 'feed the cat' on internal:attr=[placeholder="What needs to be done?"i]
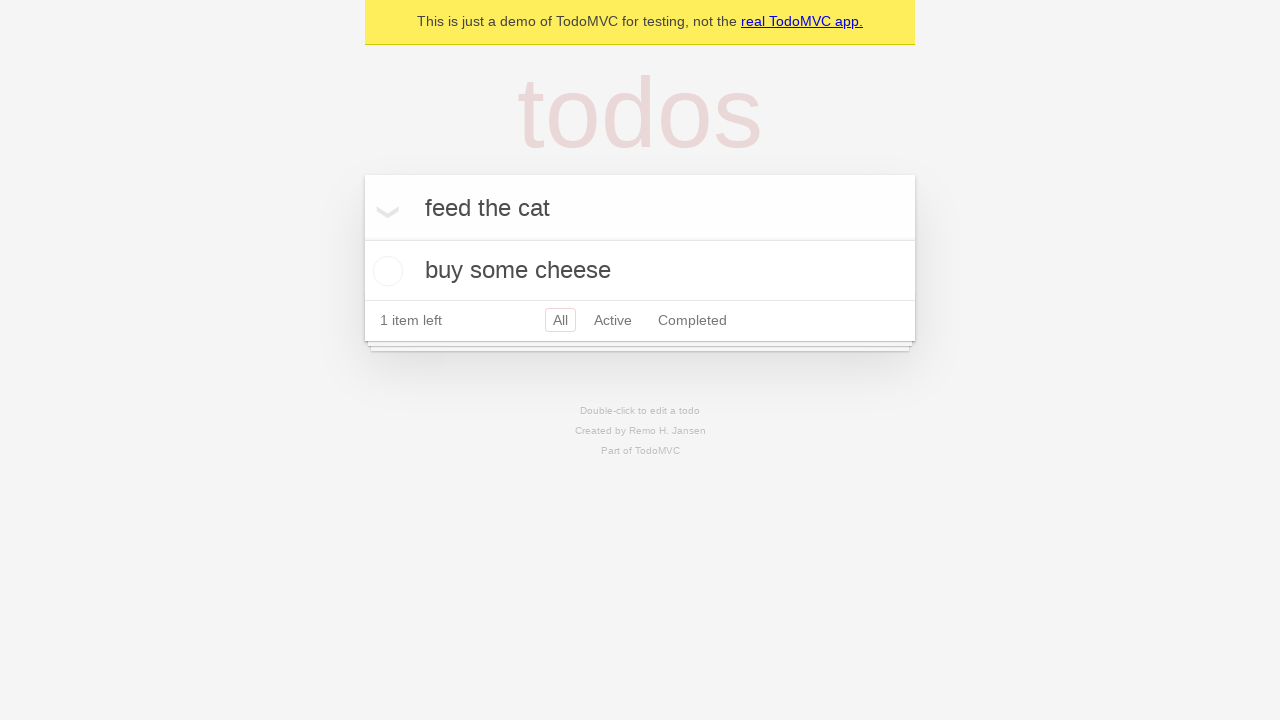

Pressed Enter to add second todo item on internal:attr=[placeholder="What needs to be done?"i]
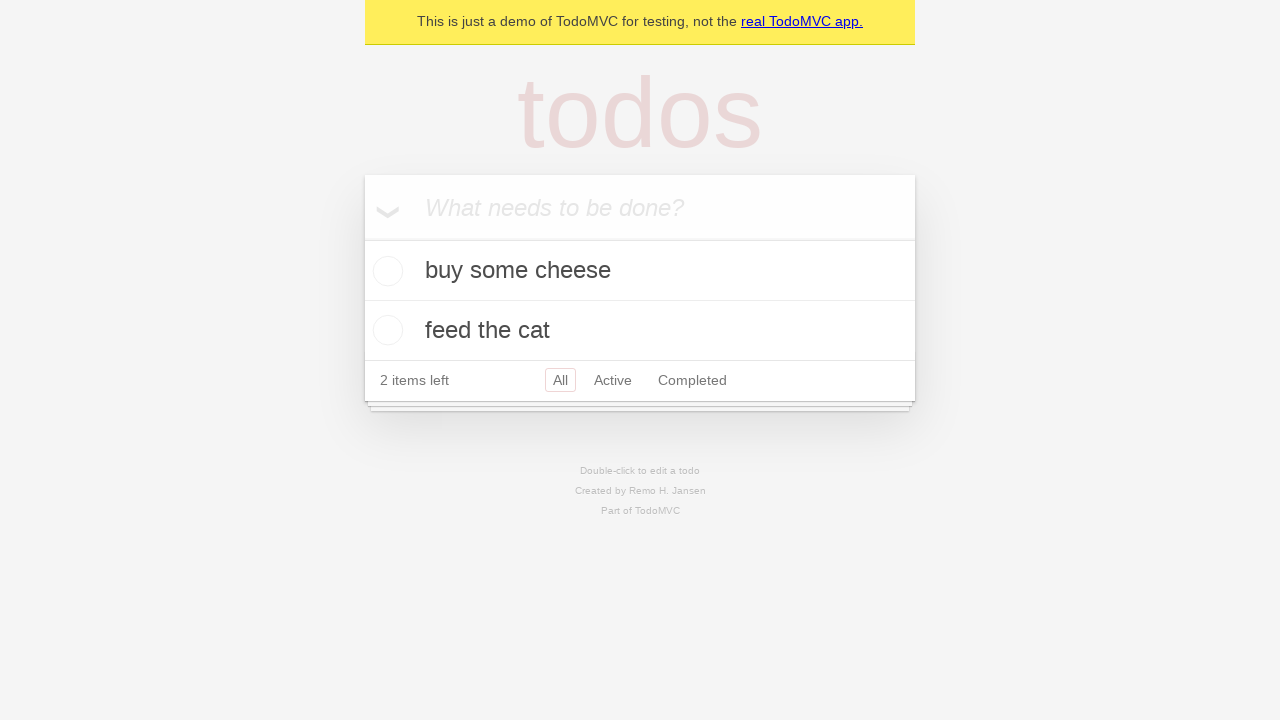

Filled todo input with 'book a doctors appointment' on internal:attr=[placeholder="What needs to be done?"i]
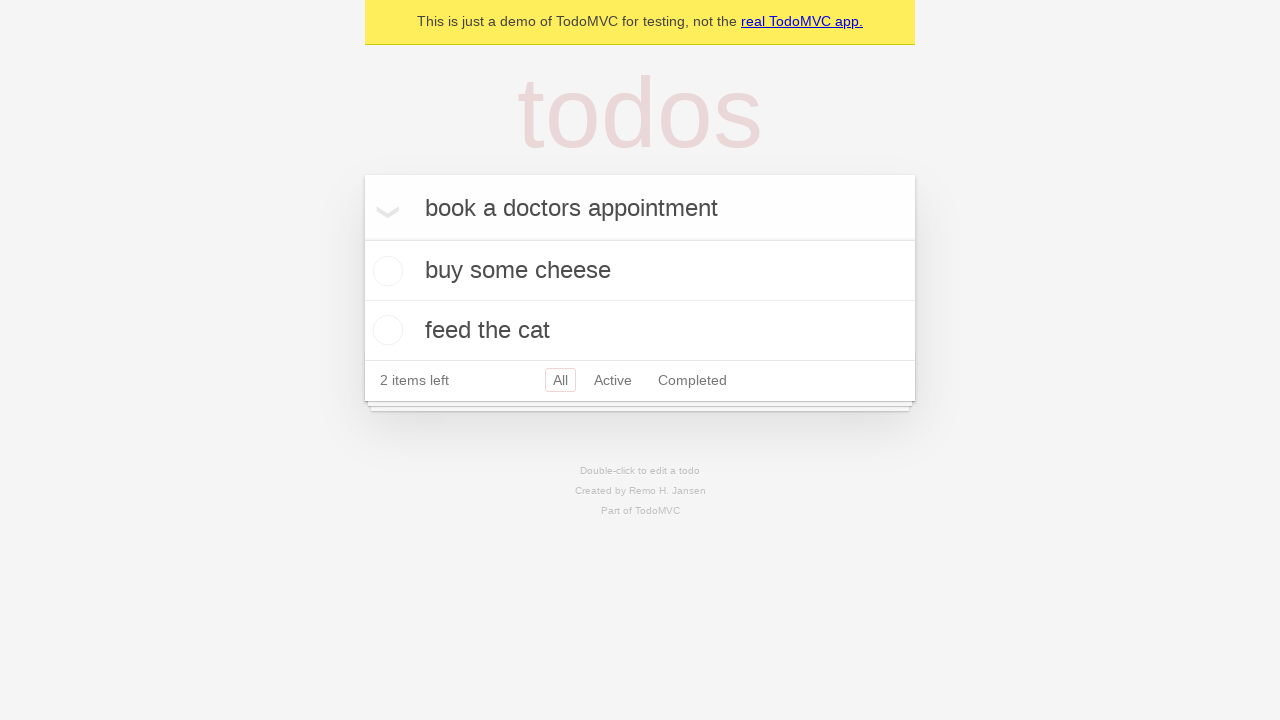

Pressed Enter to add third todo item on internal:attr=[placeholder="What needs to be done?"i]
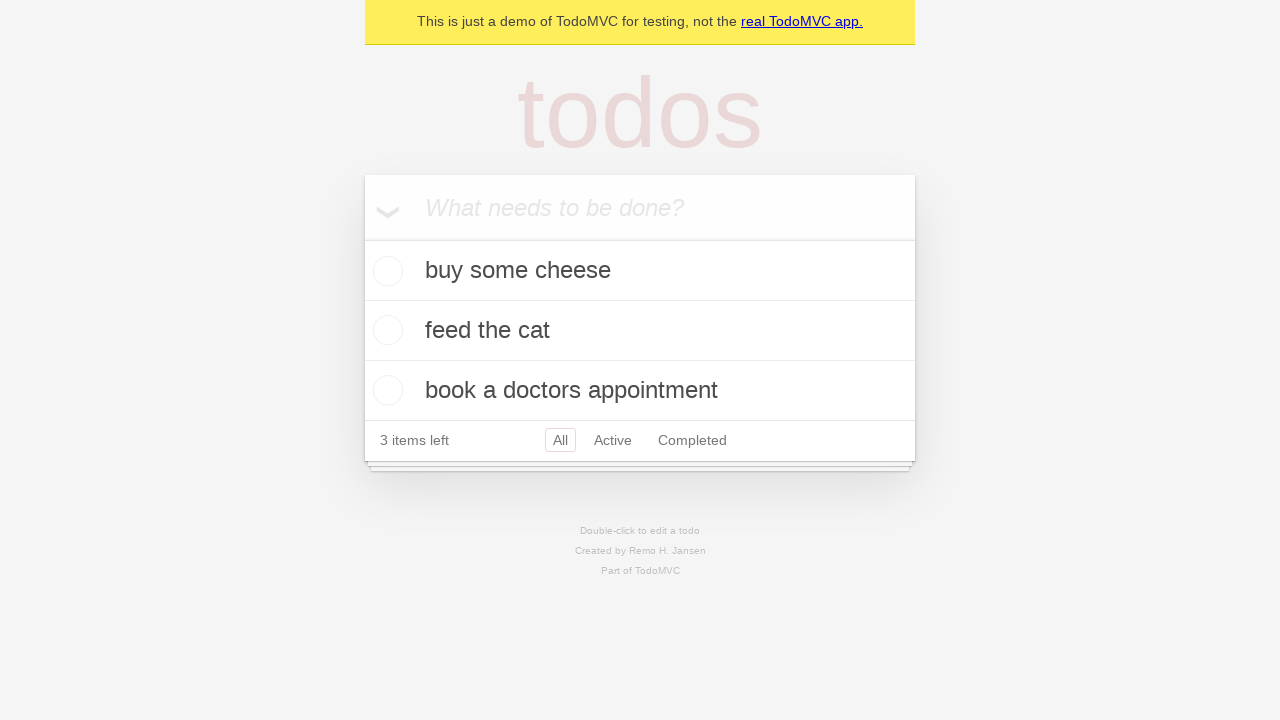

Checked the second todo item as completed at (385, 330) on internal:testid=[data-testid="todo-item"s] >> nth=1 >> internal:role=checkbox
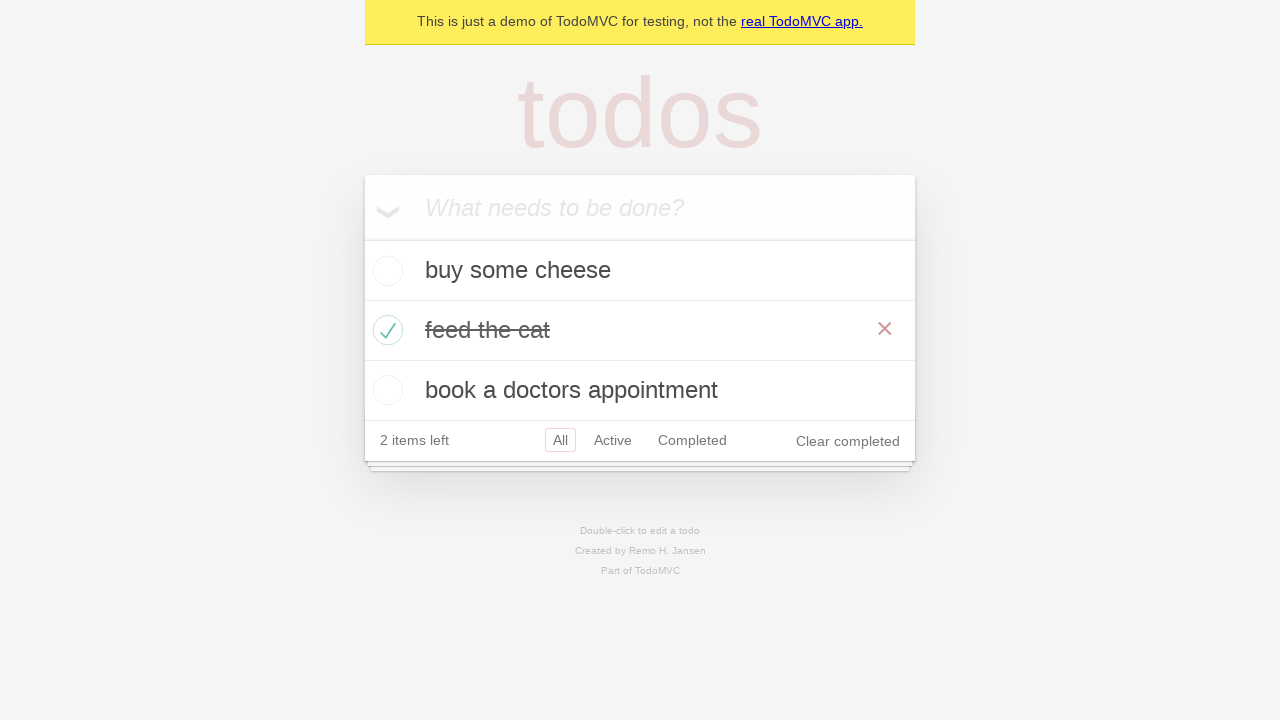

Clicked 'Clear completed' button to remove completed items at (848, 441) on internal:role=button[name="Clear completed"i]
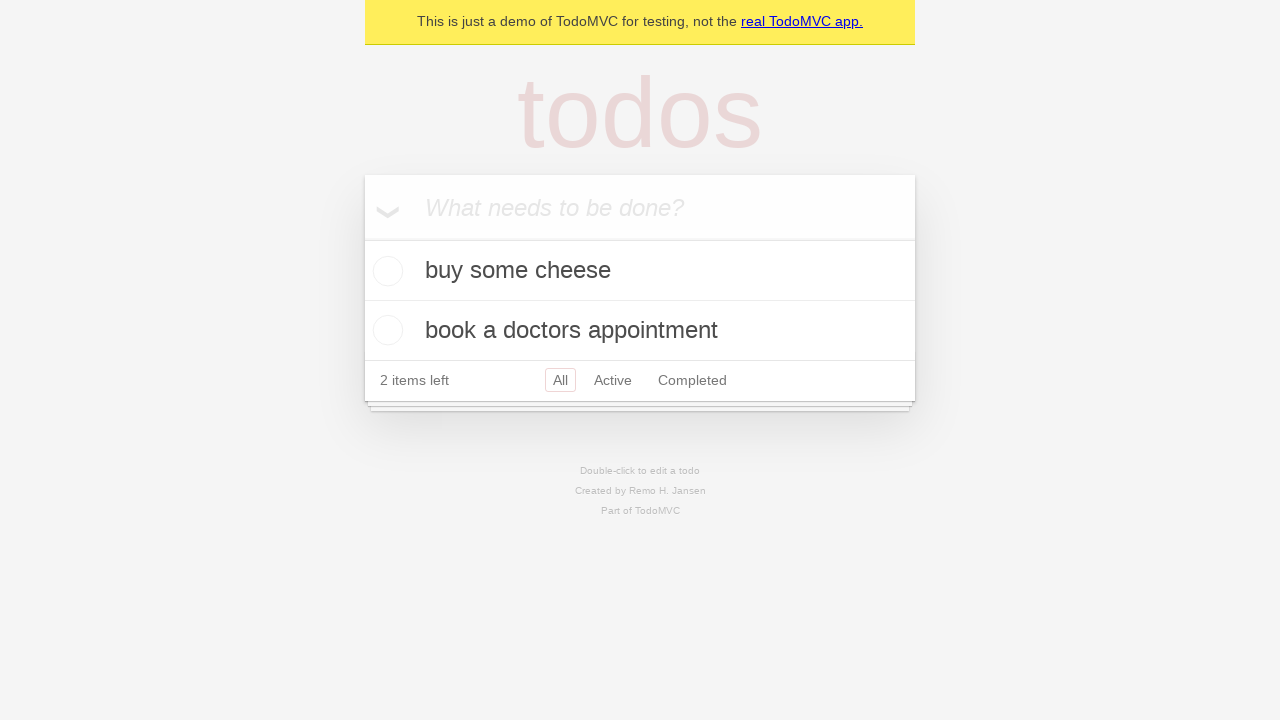

Waited for todo items to be present in DOM after clearing completed items
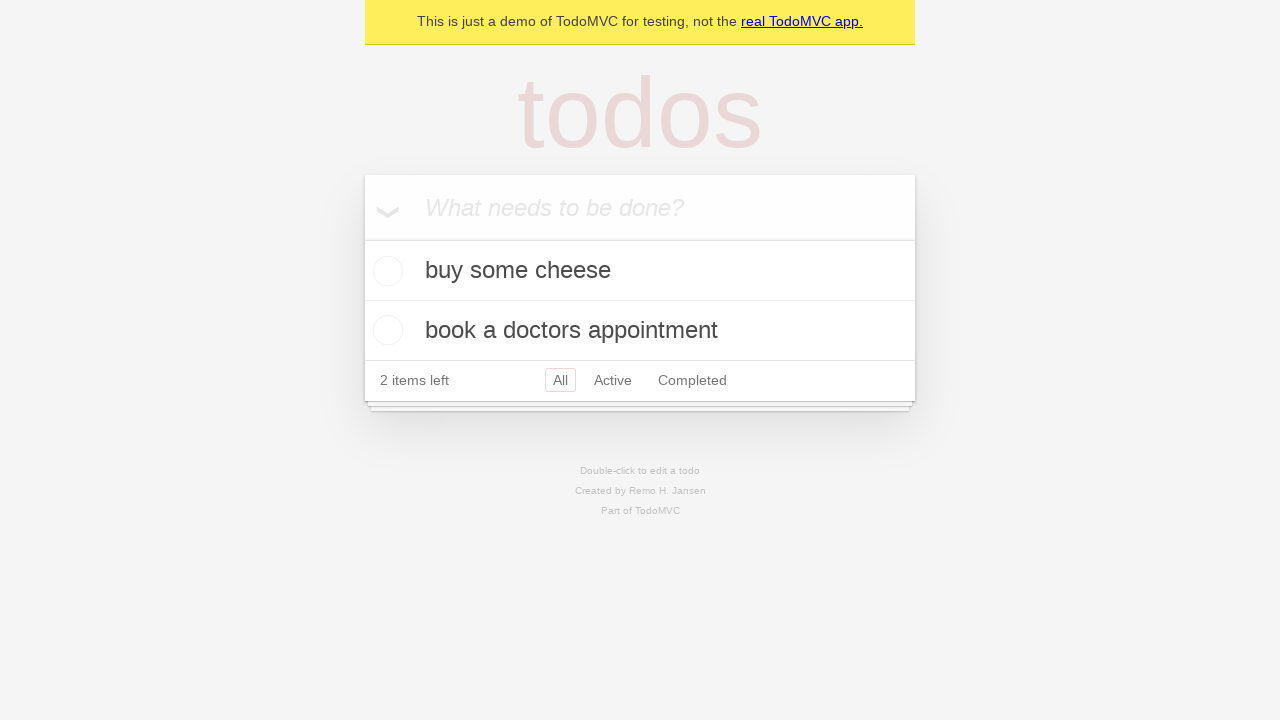

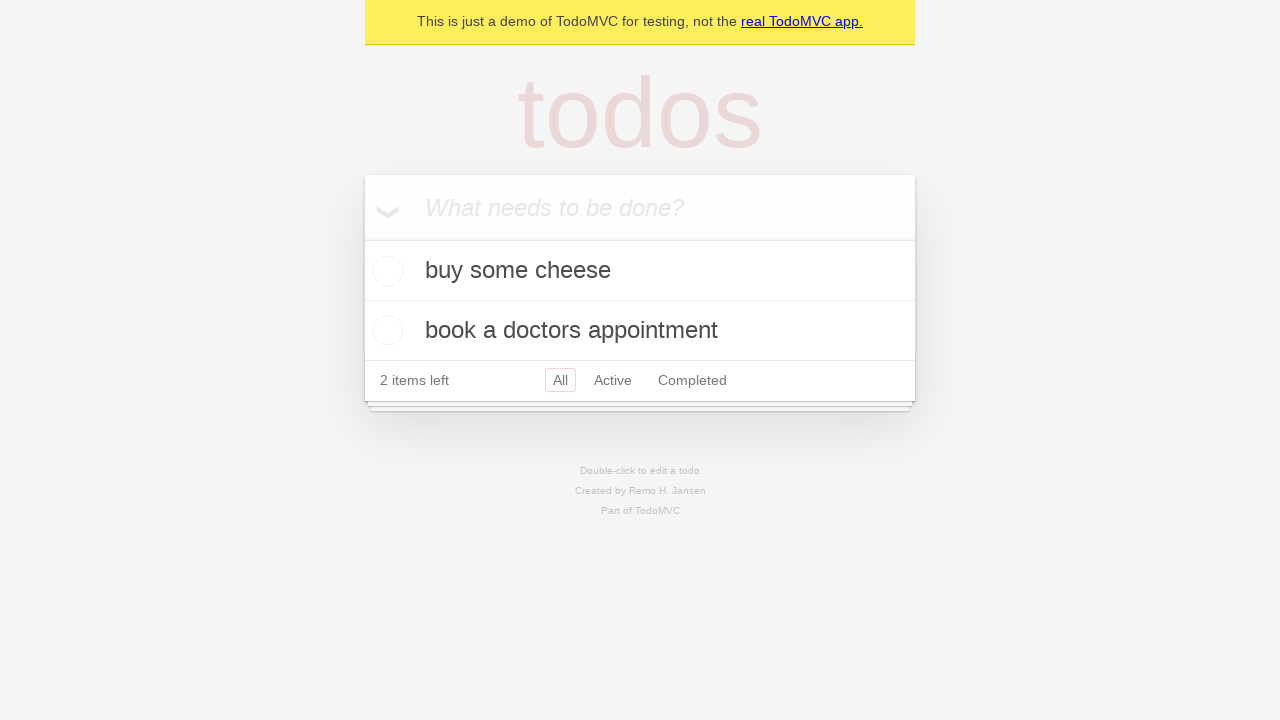